Clicks the Access to Real-time Coverage read more button and verifies navigation

Starting URL: https://myelth.com/

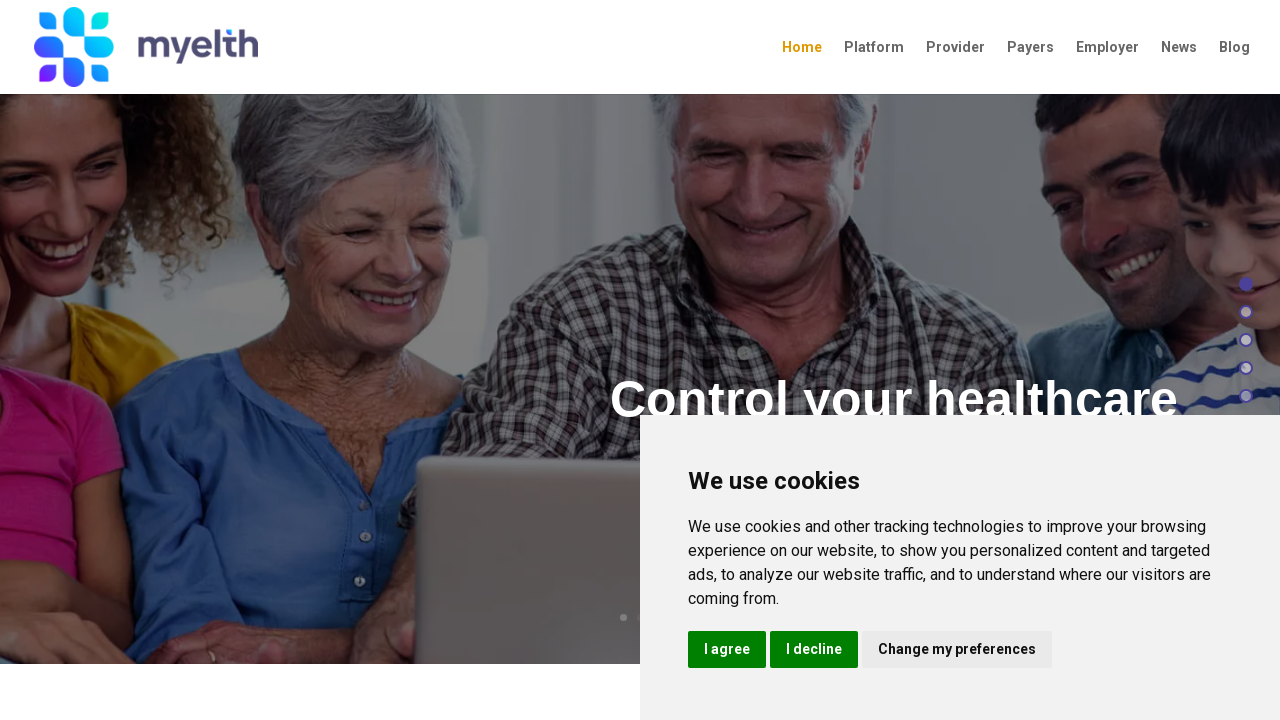

Clicked Access to Real-time Coverage read more button at (559, 361) on a[href='/access-to-real-time-coverage/']
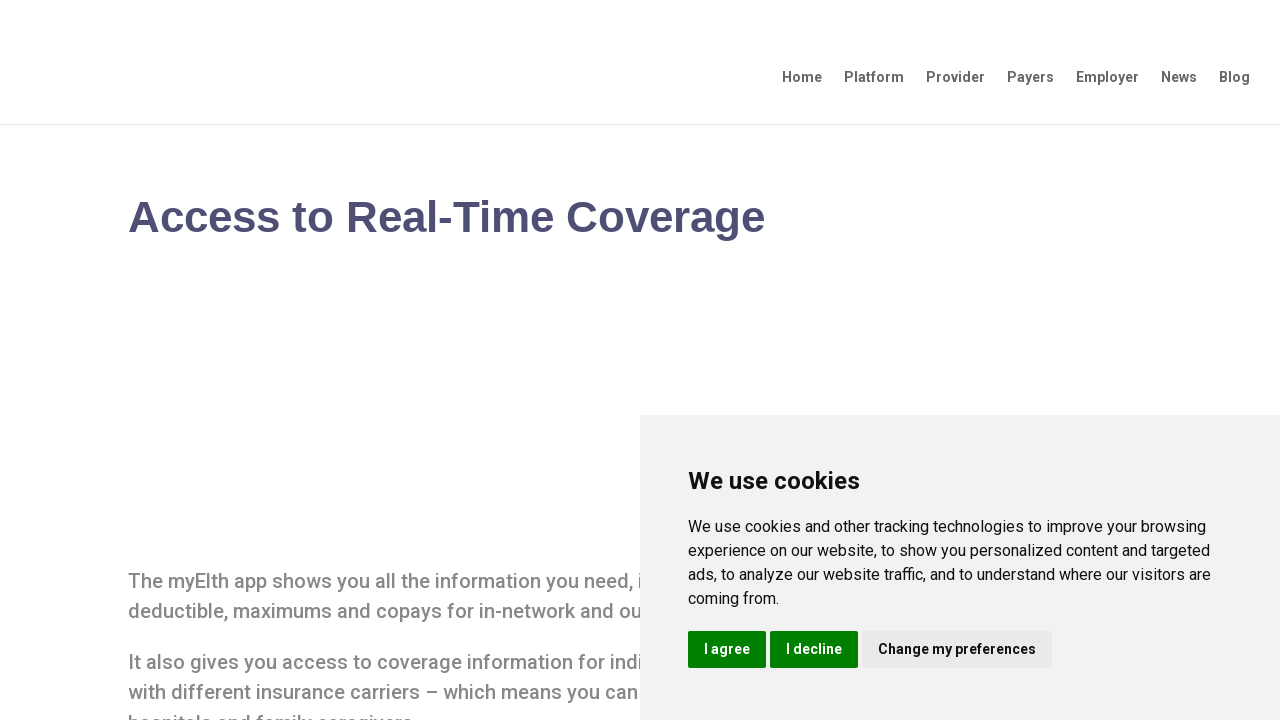

Page loaded and domcontentloaded state reached
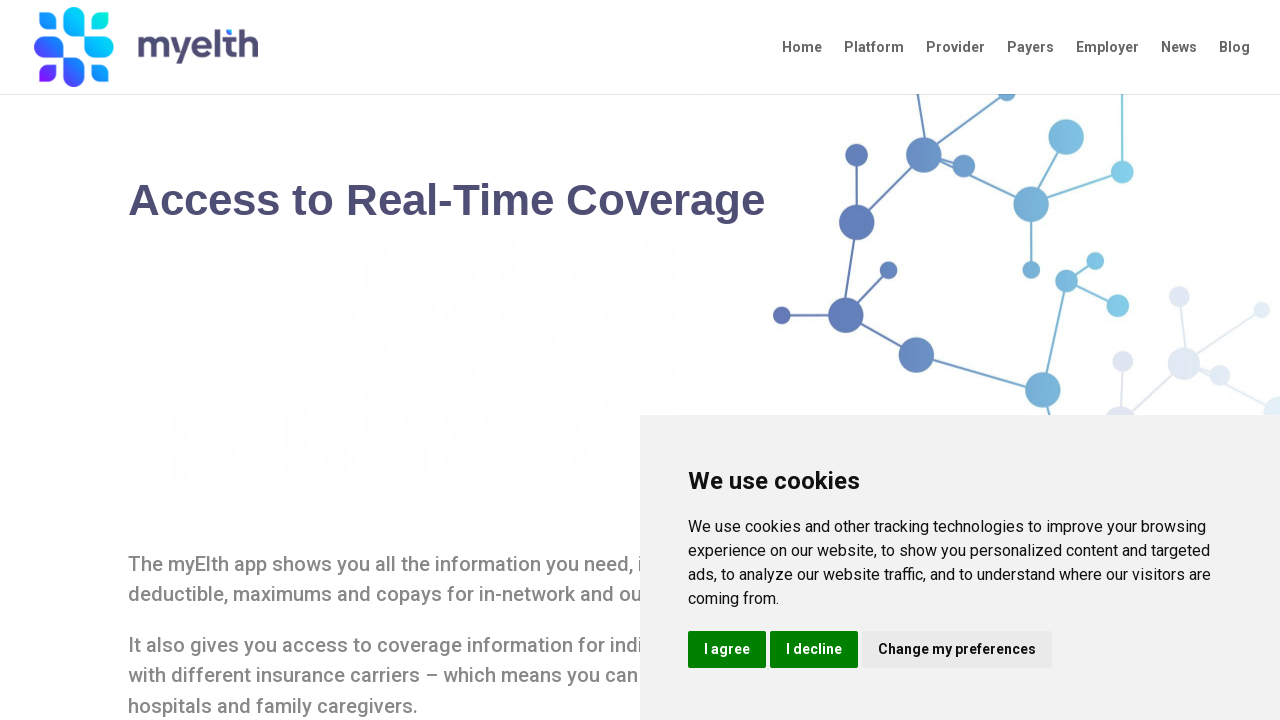

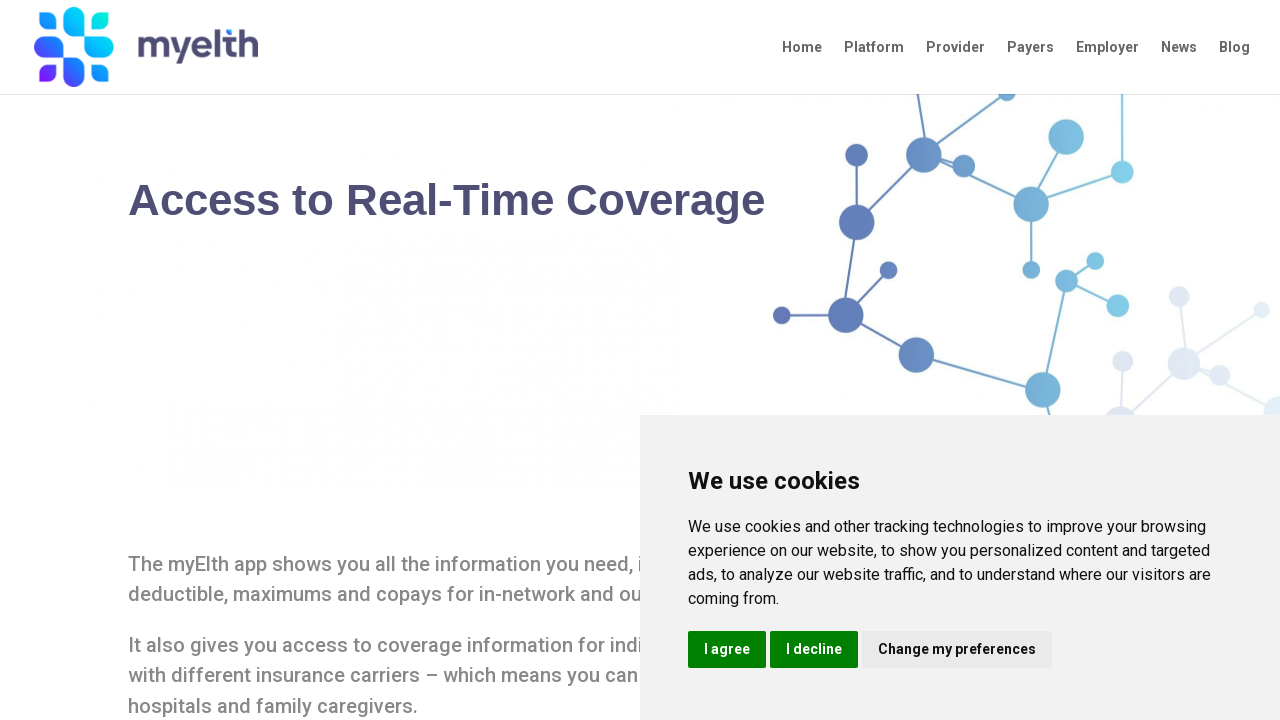